Tests an e-commerce flow by adding specific items to cart, proceeding to checkout, and applying a promo code

Starting URL: https://rahulshettyacademy.com/seleniumPractise/

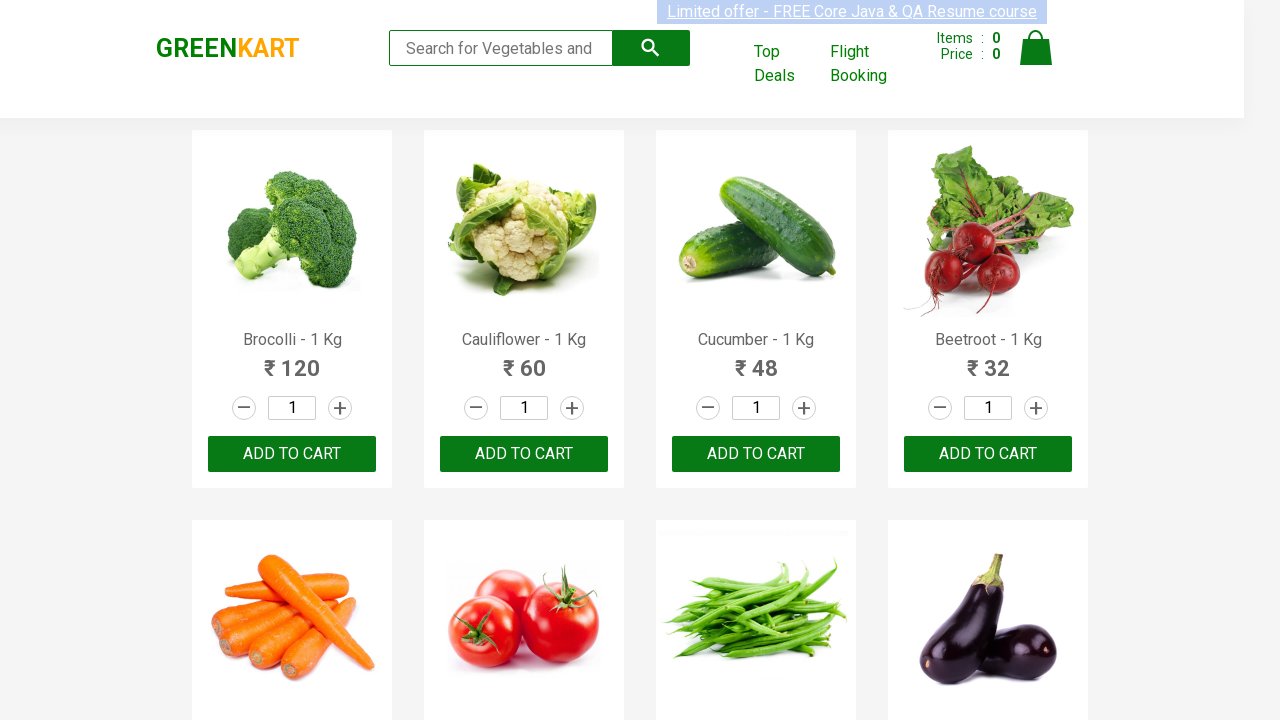

Retrieved all product names from the e-commerce page
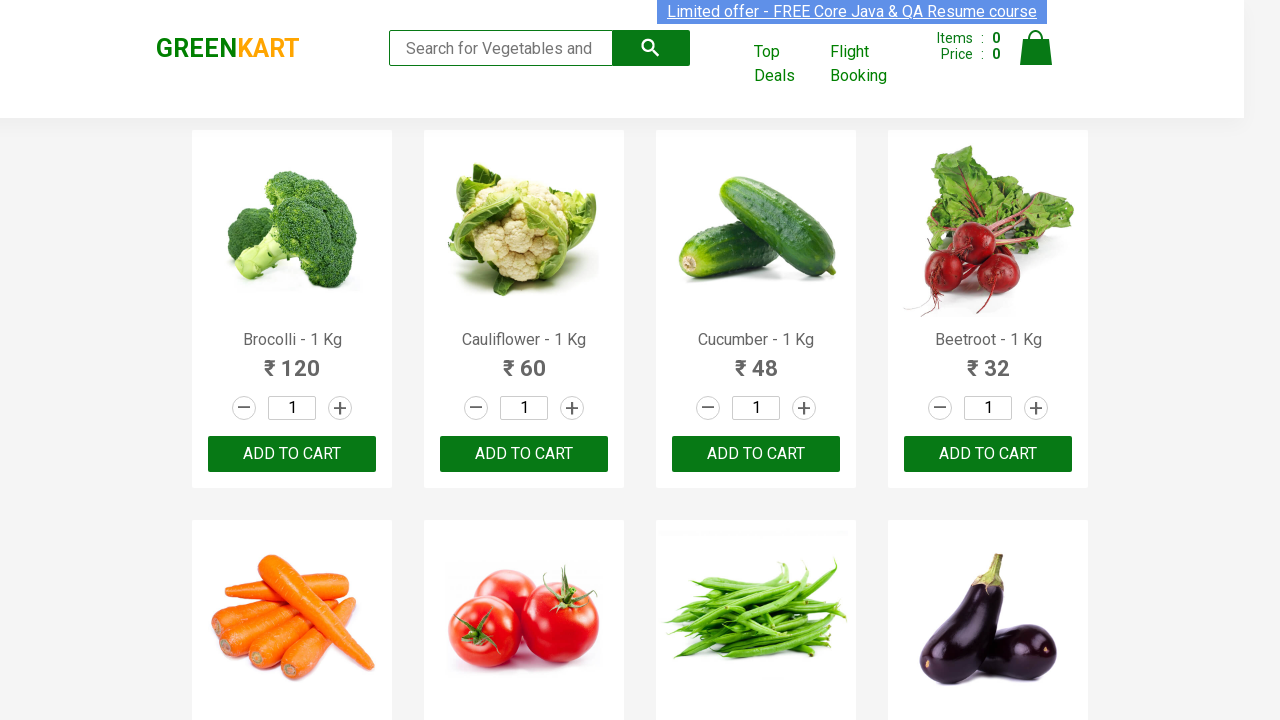

Added 'Brocolli' to cart at (292, 454) on xpath=//div[@class='product-action']/button >> nth=0
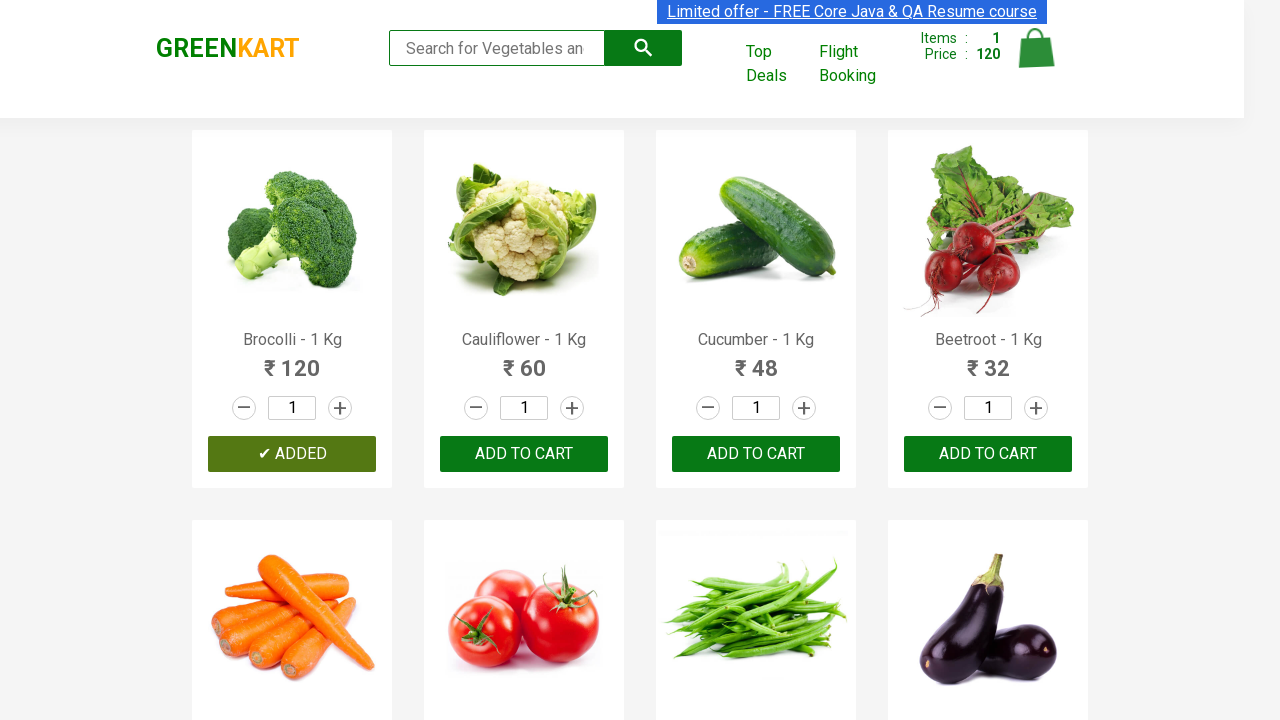

Added 'Cucumber' to cart at (756, 454) on xpath=//div[@class='product-action']/button >> nth=2
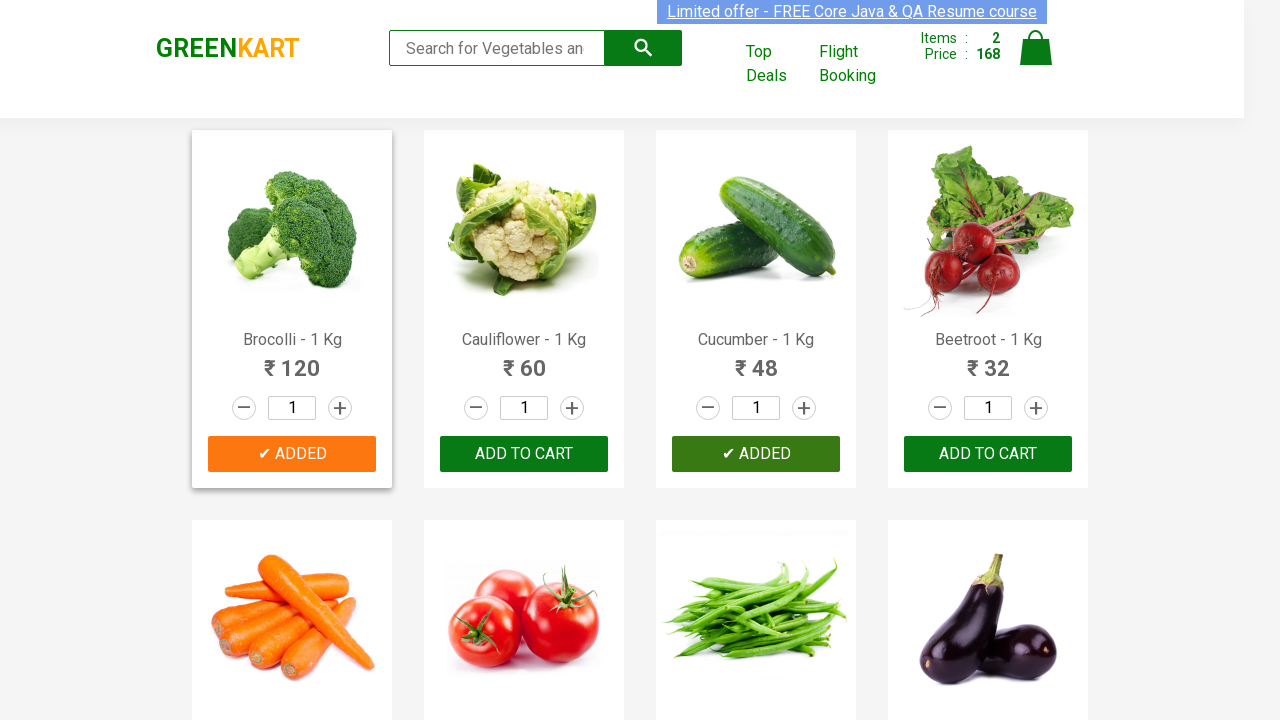

Added 'Beetroot' to cart at (988, 454) on xpath=//div[@class='product-action']/button >> nth=3
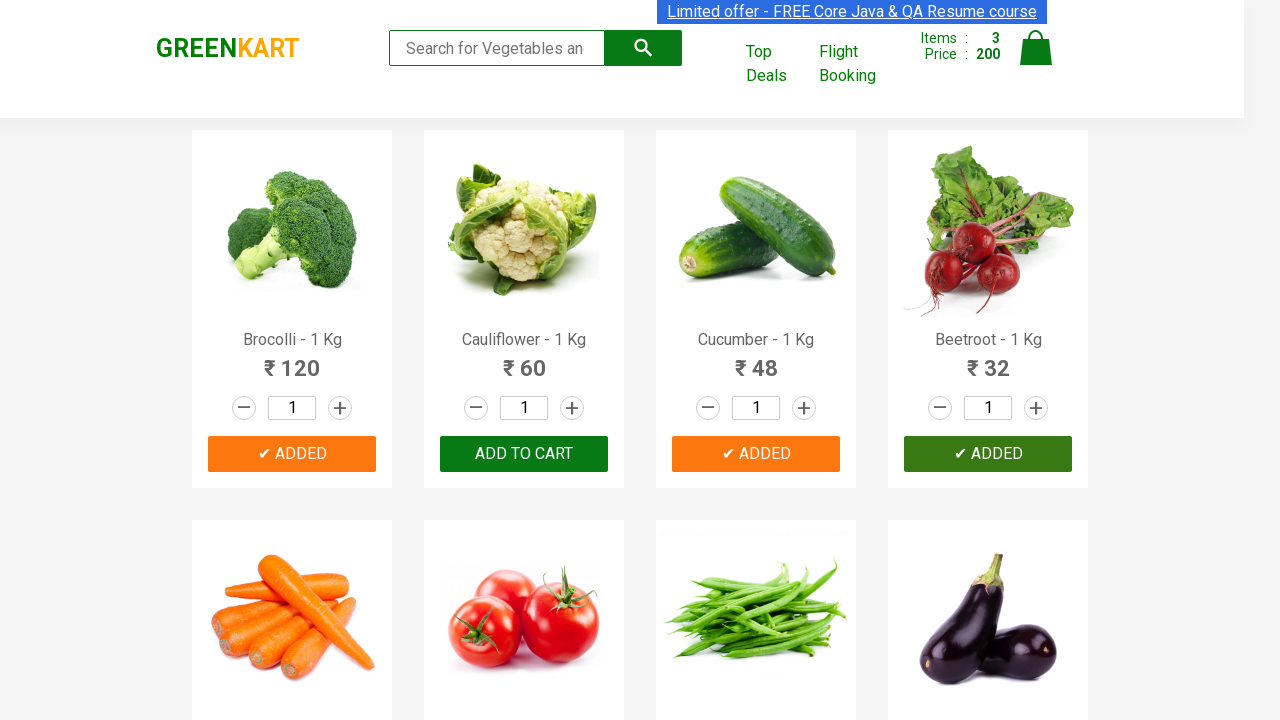

Clicked cart icon to view cart at (1036, 59) on .cart-icon
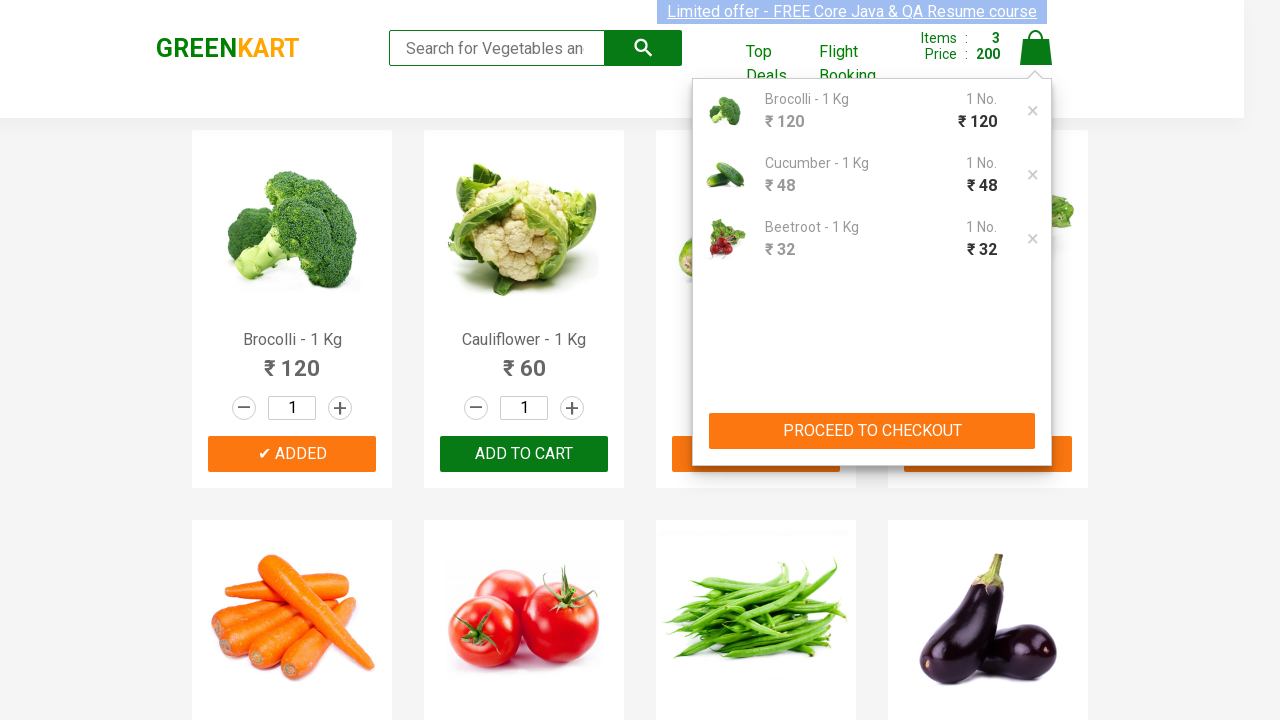

Clicked PROCEED TO CHECKOUT button at (872, 431) on xpath=//button[normalize-space()='PROCEED TO CHECKOUT']
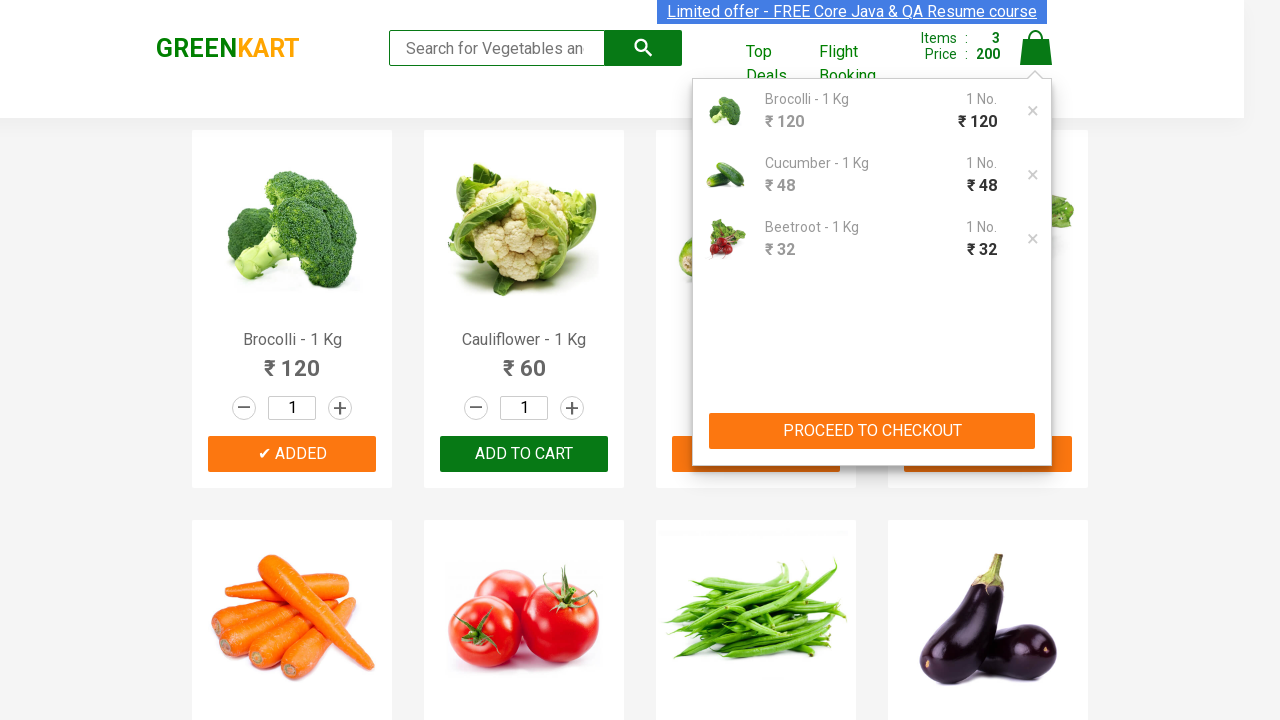

Waited for checkout page to load
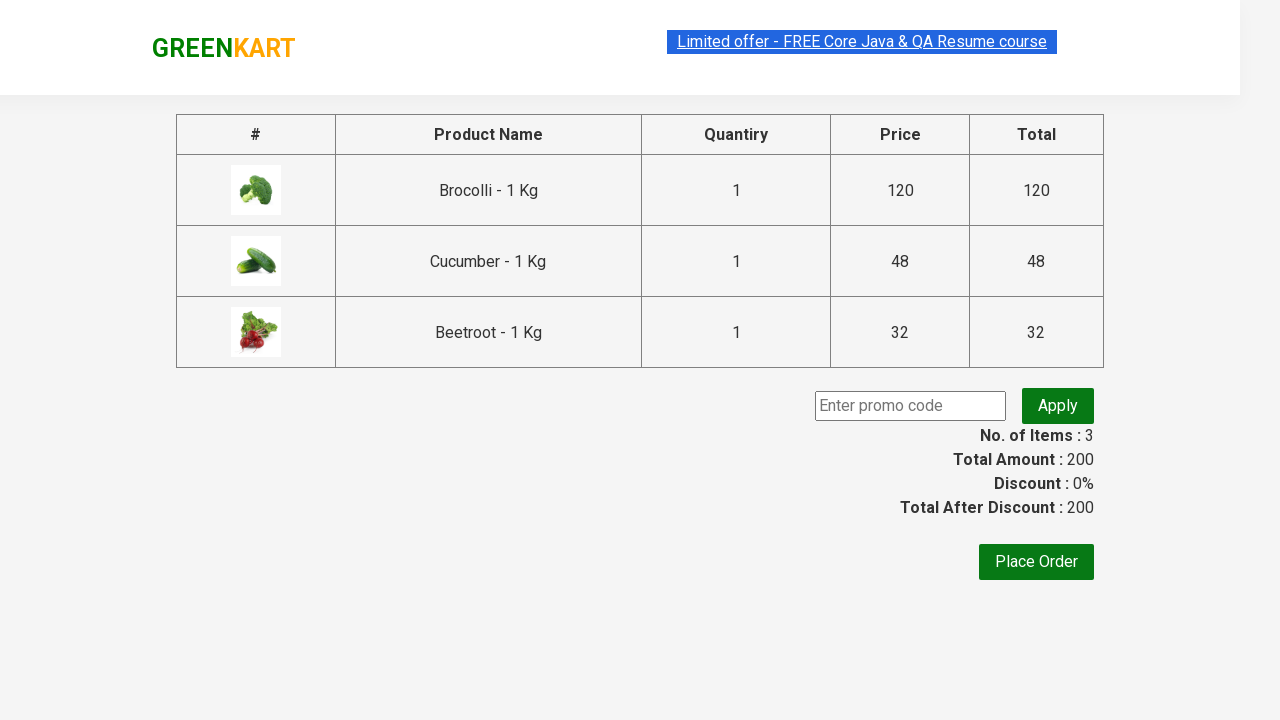

Entered promo code 'rahulshettyacademy' on .promoCode
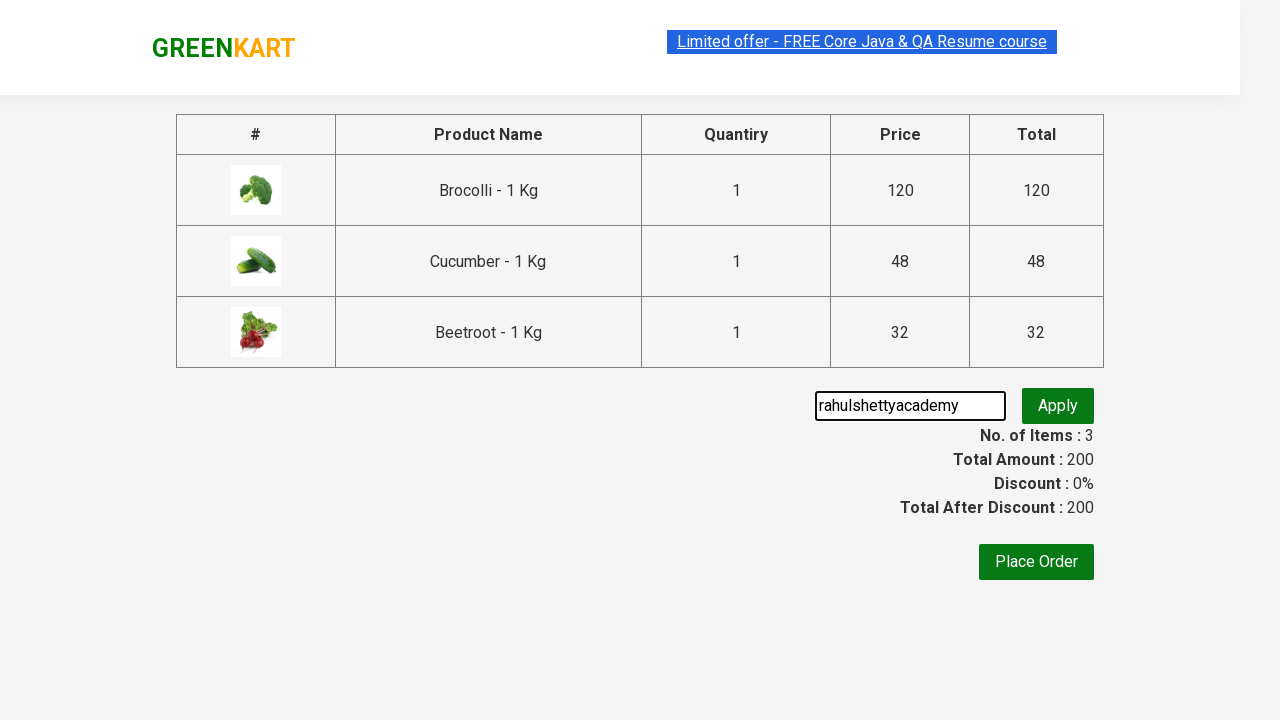

Clicked apply promo button at (1058, 406) on .promoBtn
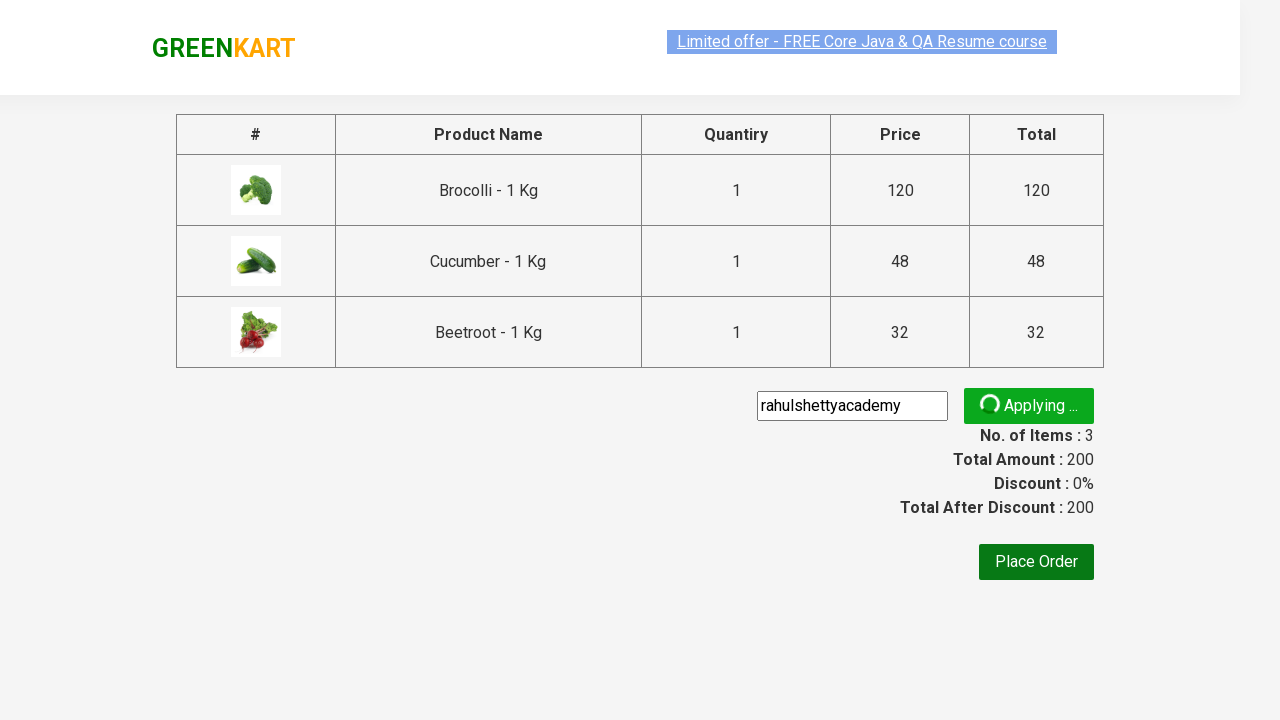

Promo code confirmation message appeared
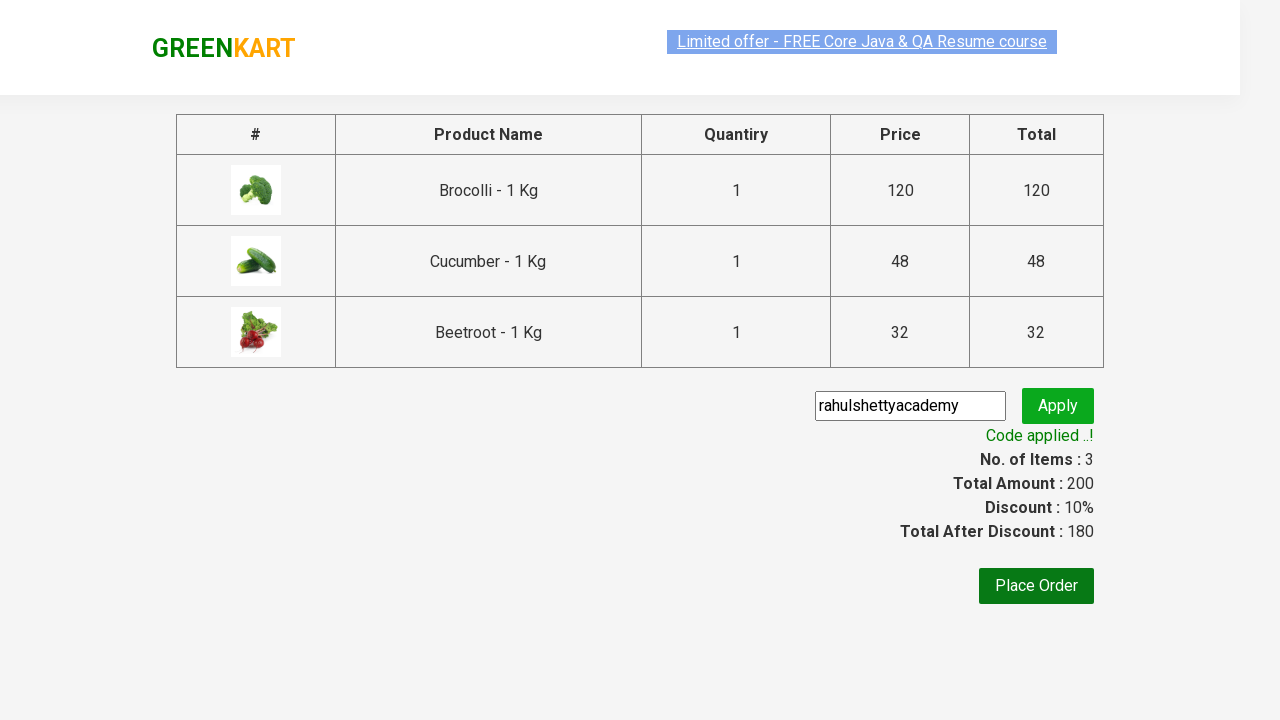

Verified promo code was successfully applied
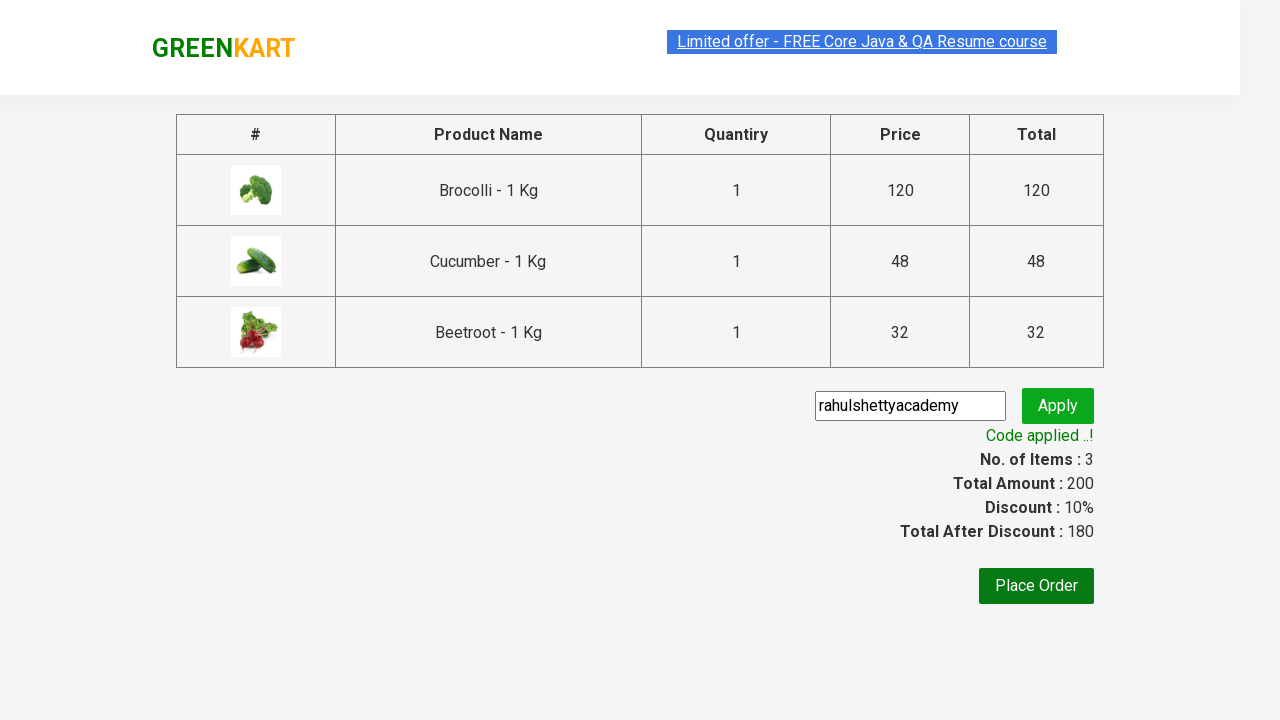

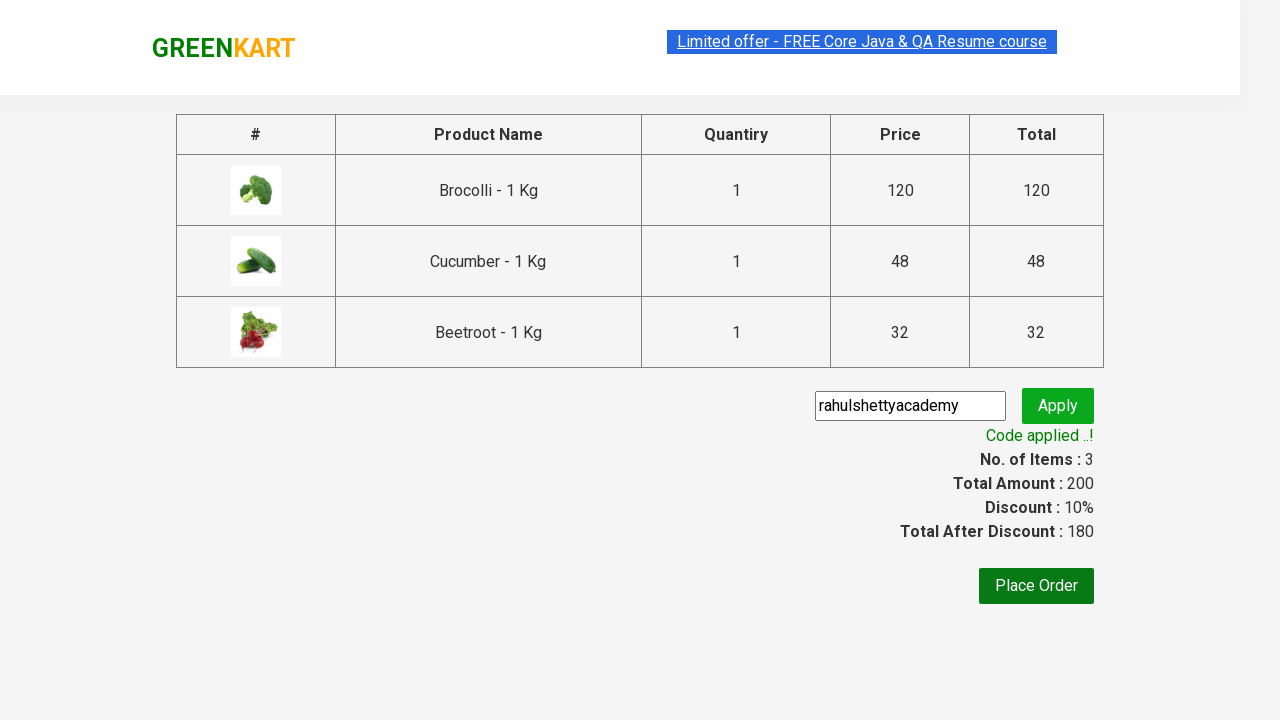